Navigates to a Twitch user's channel page and clicks the fullscreen button on the video player to enter fullscreen mode.

Starting URL: https://www.twitch.tv/kutcherlol

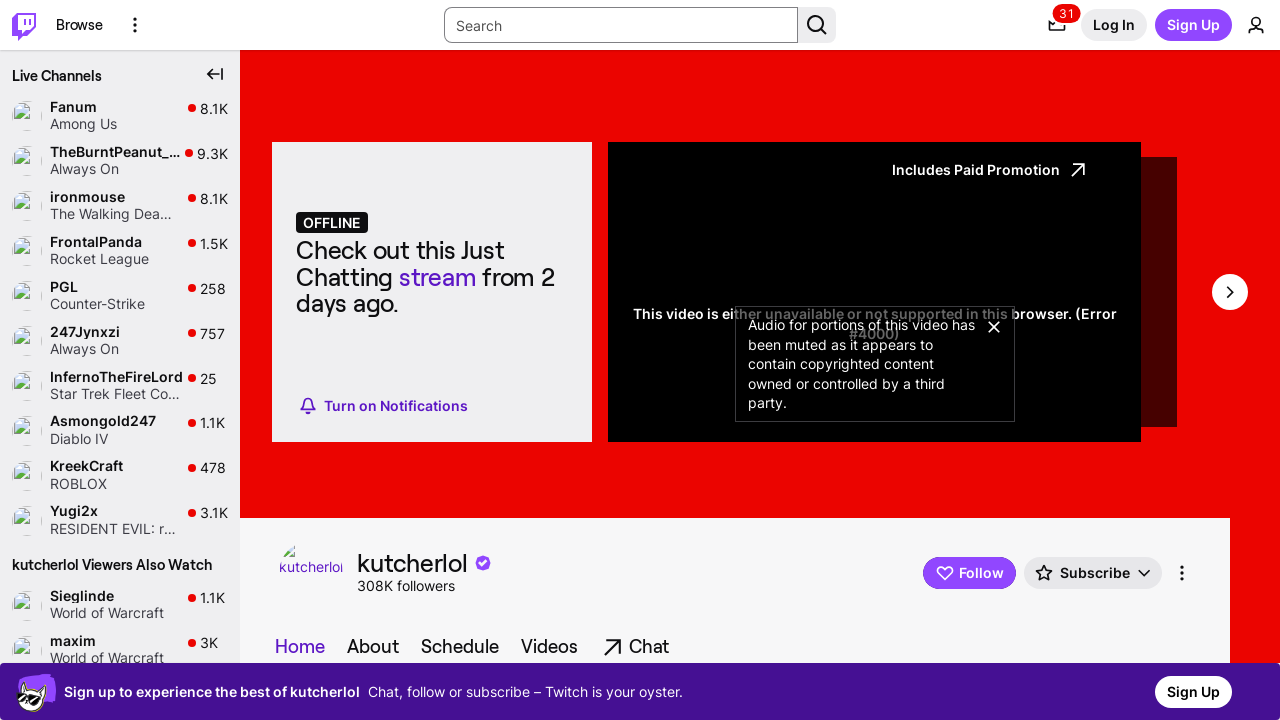

Waited for video player fullscreen button to load
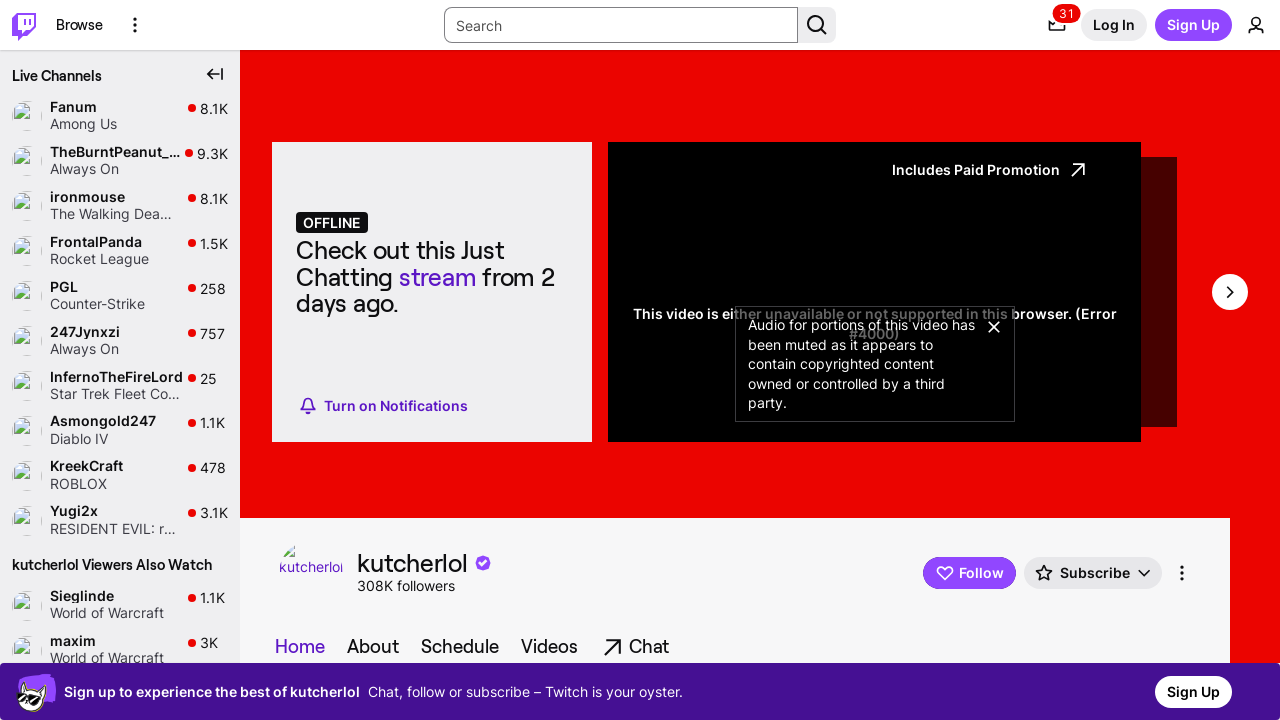

Clicked the fullscreen button on the video player at (1117, 418) on button[data-a-target='player-fullscreen-button']
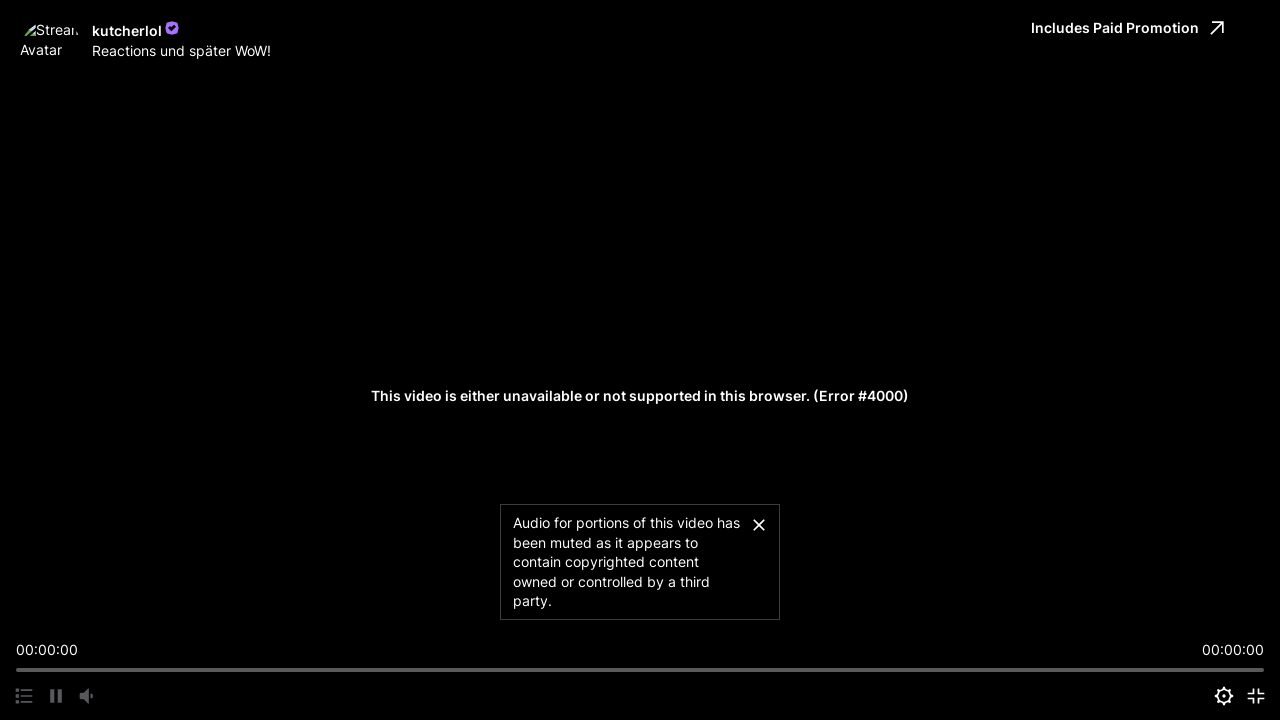

Waited for fullscreen transition to complete
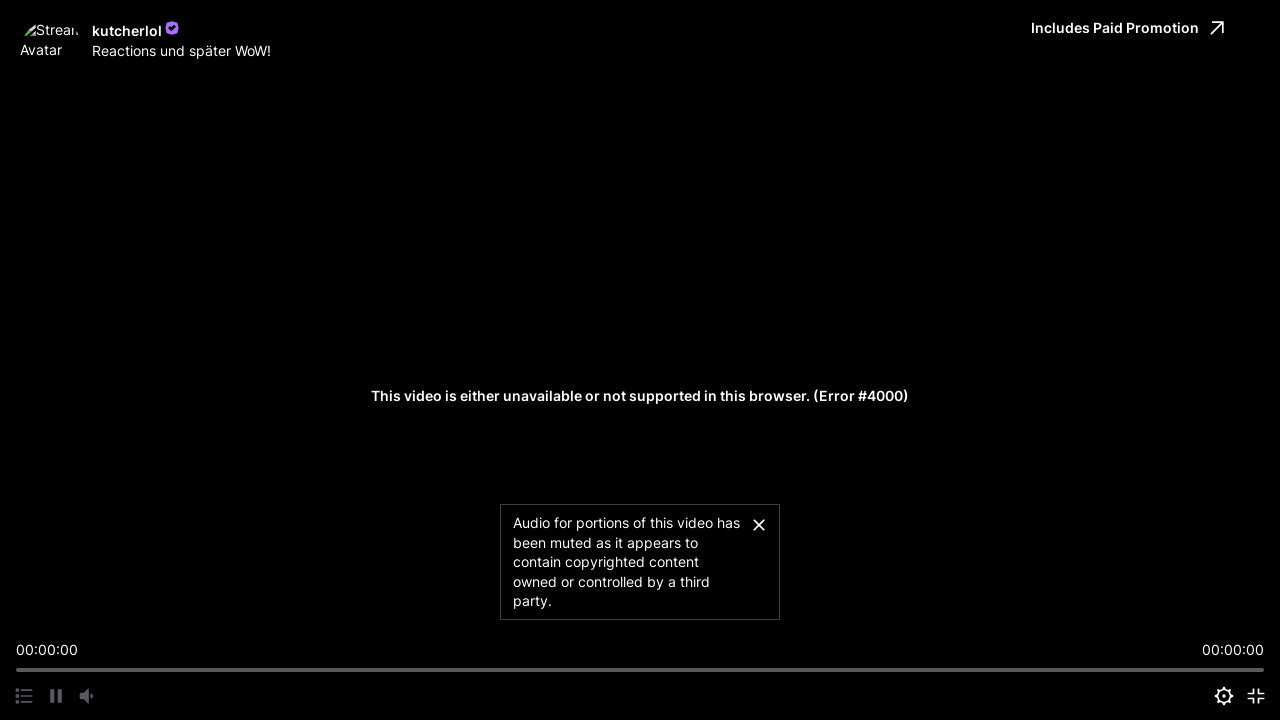

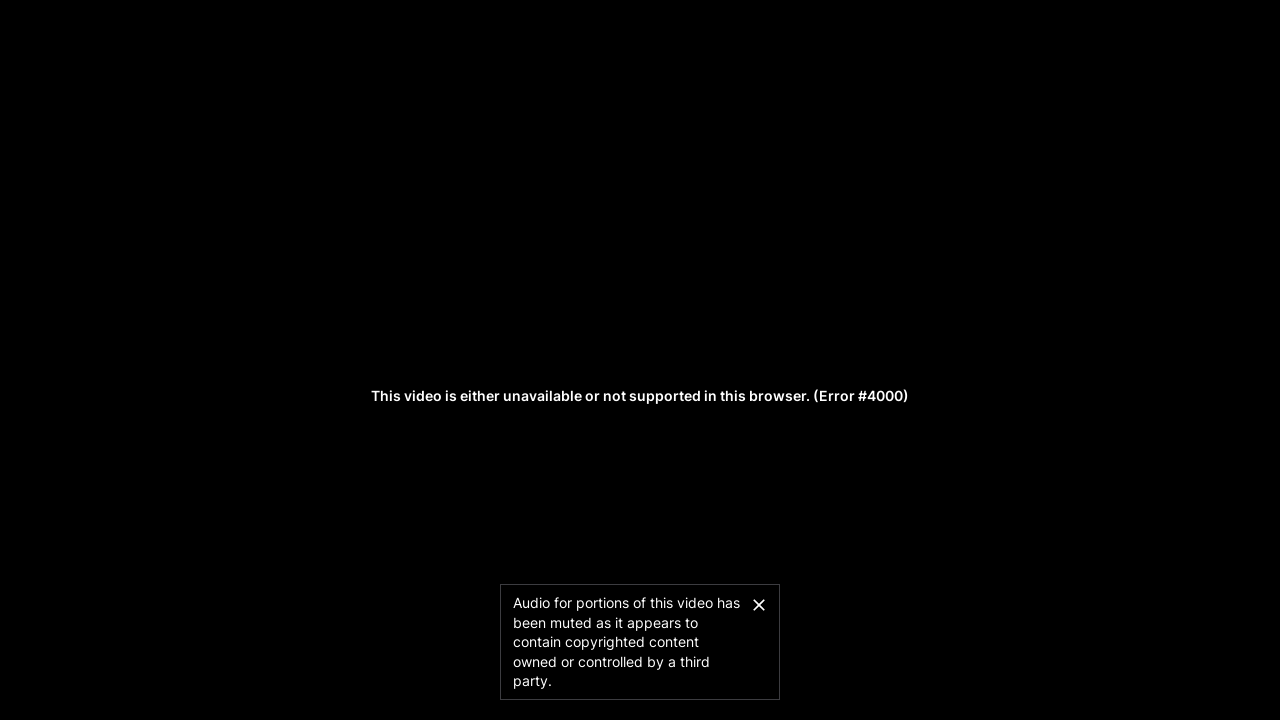